Tests keyboard input functionality by typing text into an input field and then clearing it

Starting URL: https://bonigarcia.dev/selenium-webdriver-java/web-form.html

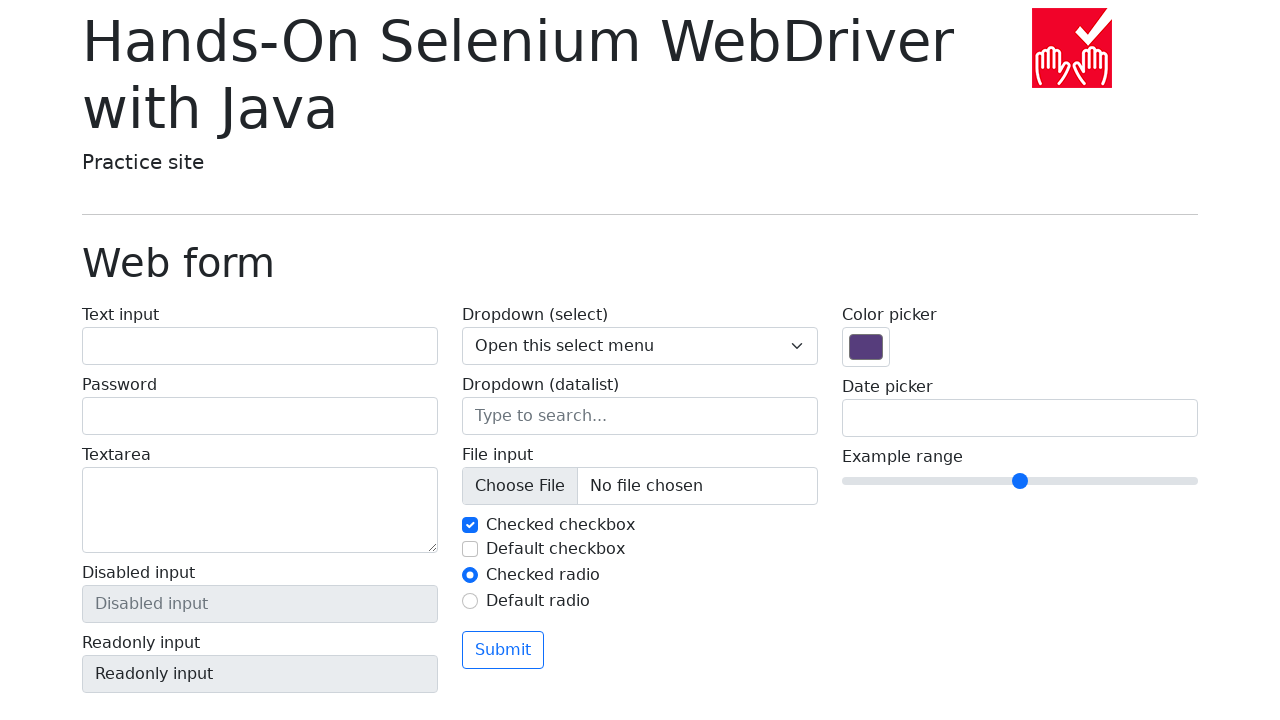

Typed 'Hello World!' into the text input field on input[name='my-text']
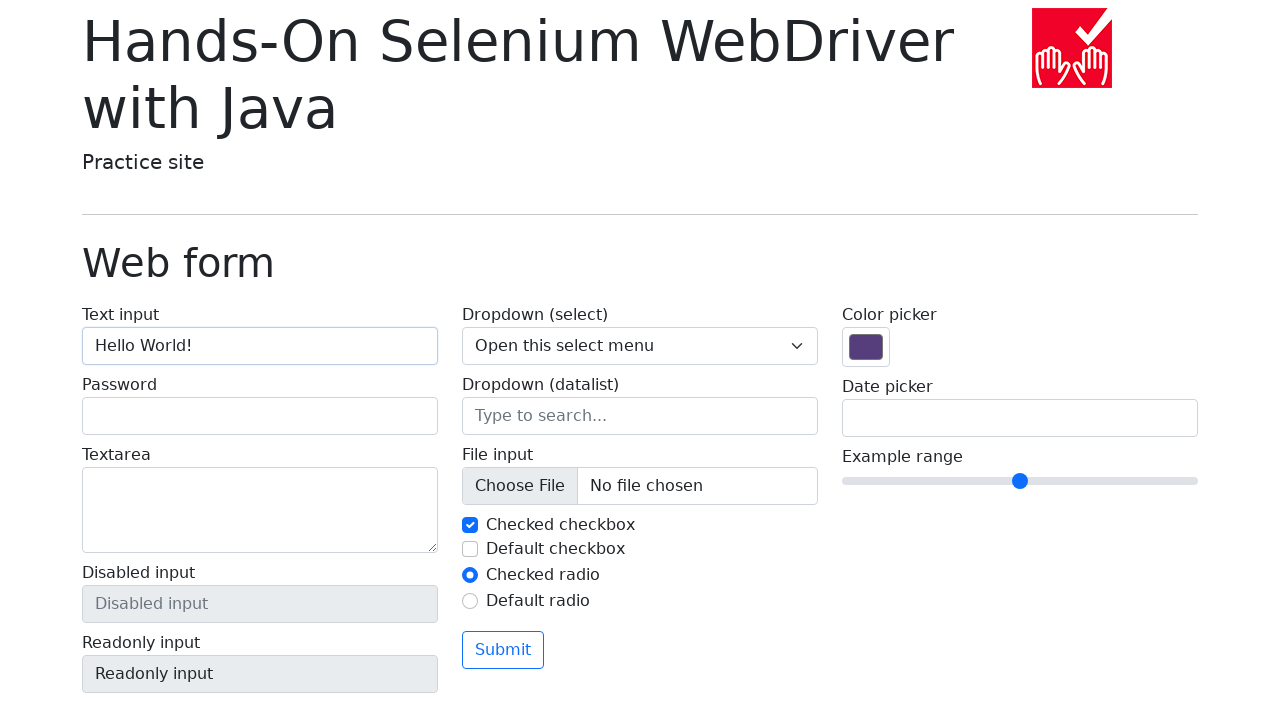

Text input field is present and visible
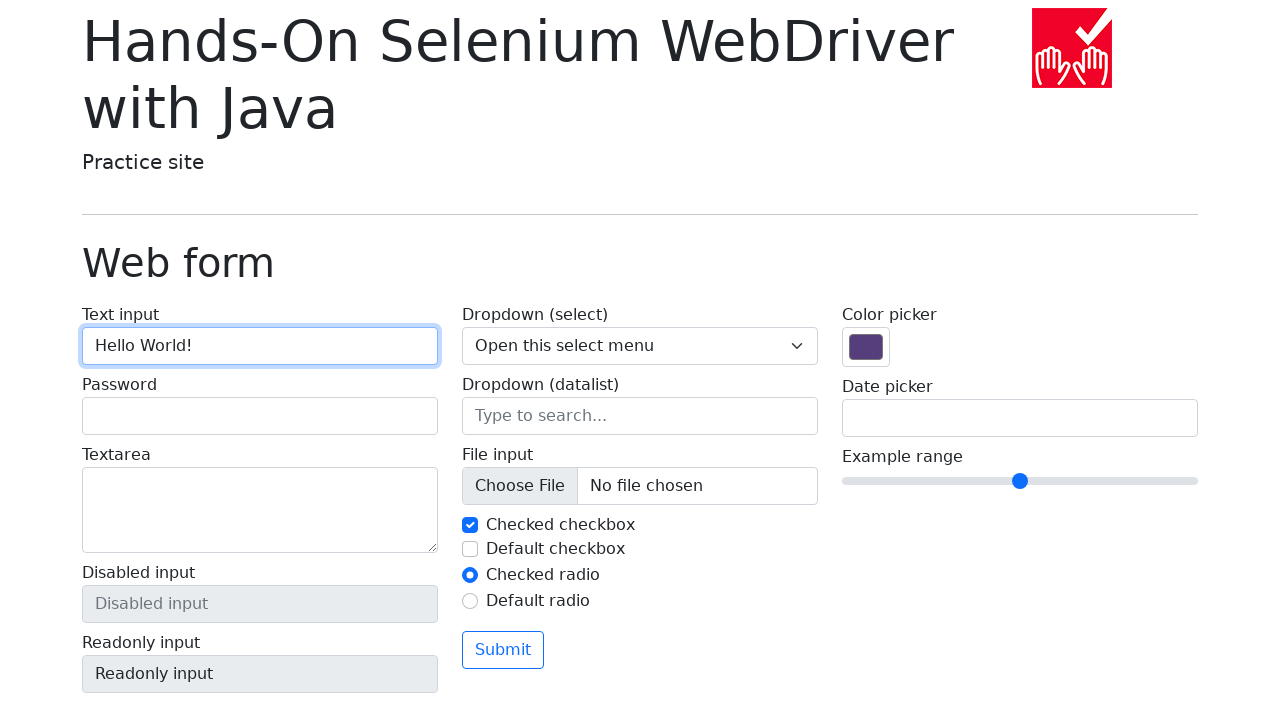

Cleared the text input field on input[name='my-text']
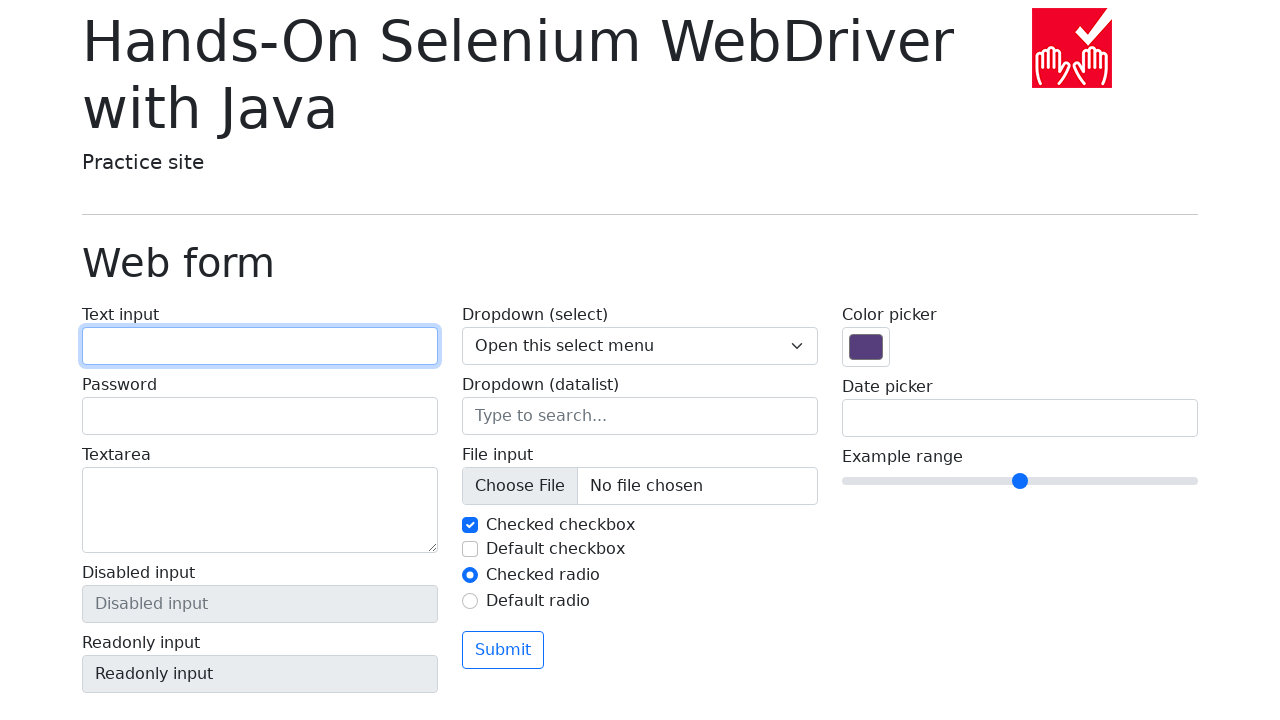

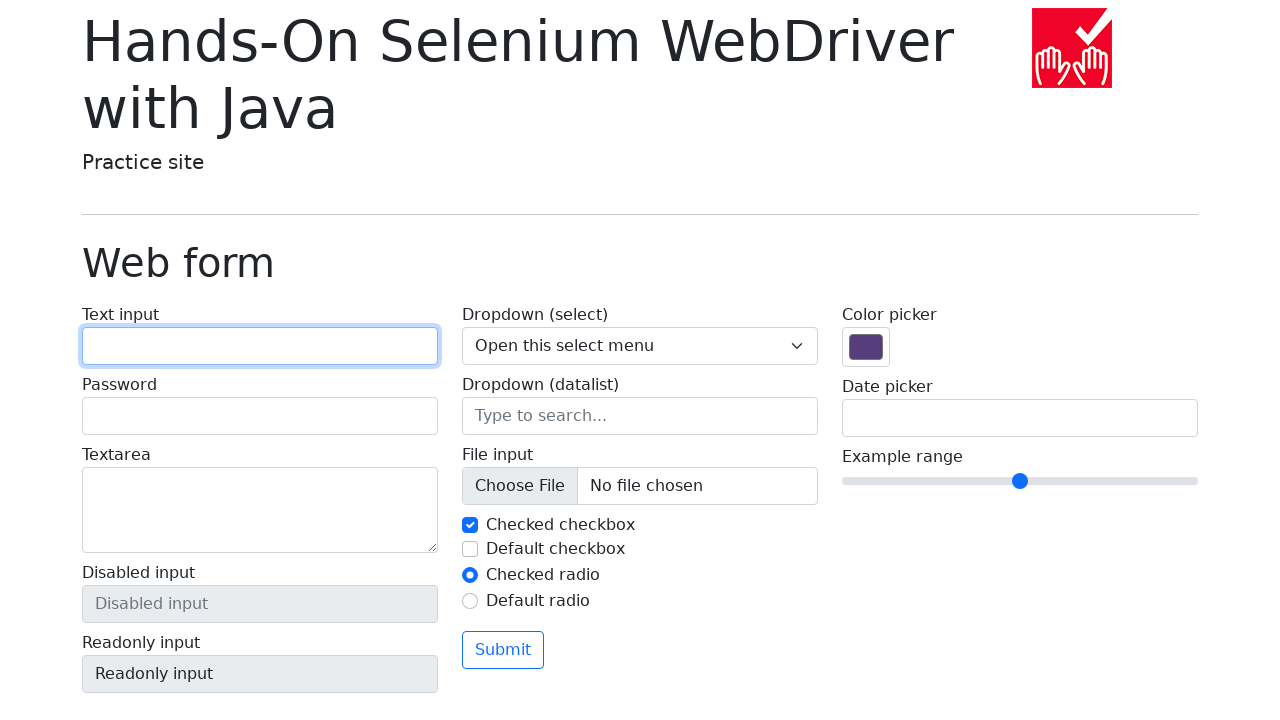